Tests link navigation by opening footer column links in new tabs, switching to each new tab window, and verifying the pages load correctly before closing them.

Starting URL: https://rahulshettyacademy.com/AutomationPractice/

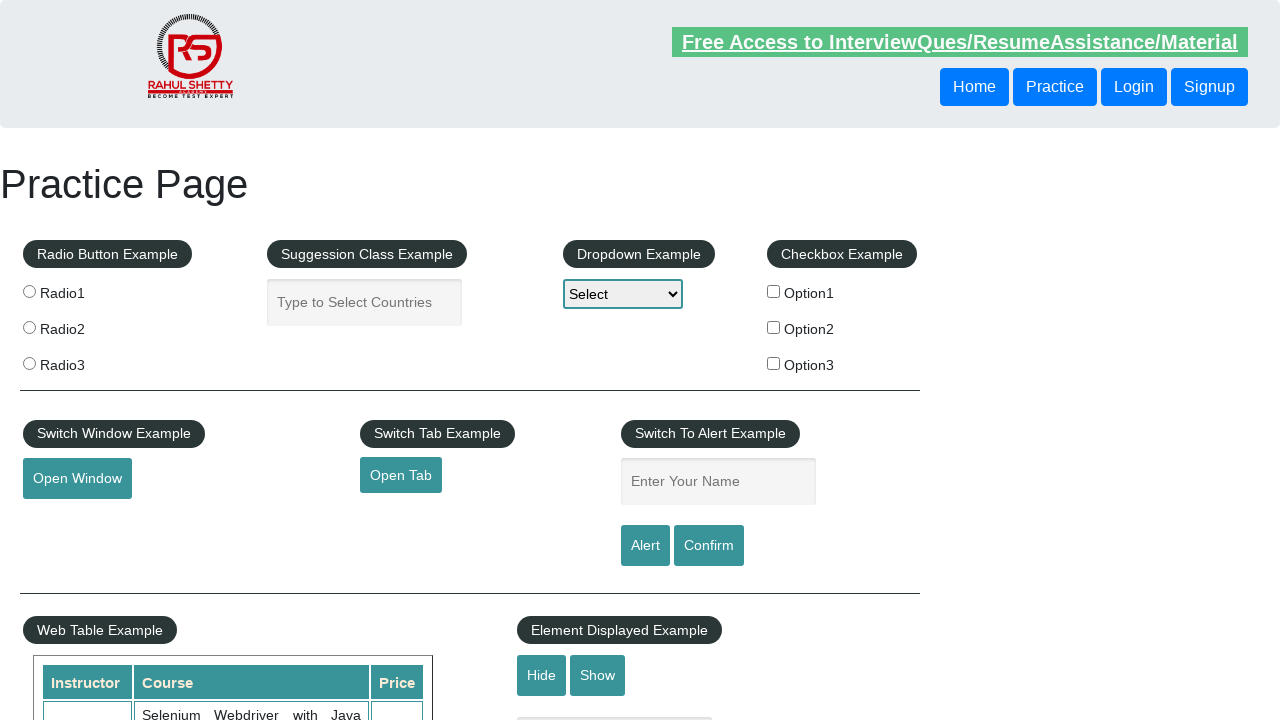

Footer element loaded - waited for #gf-BIG selector
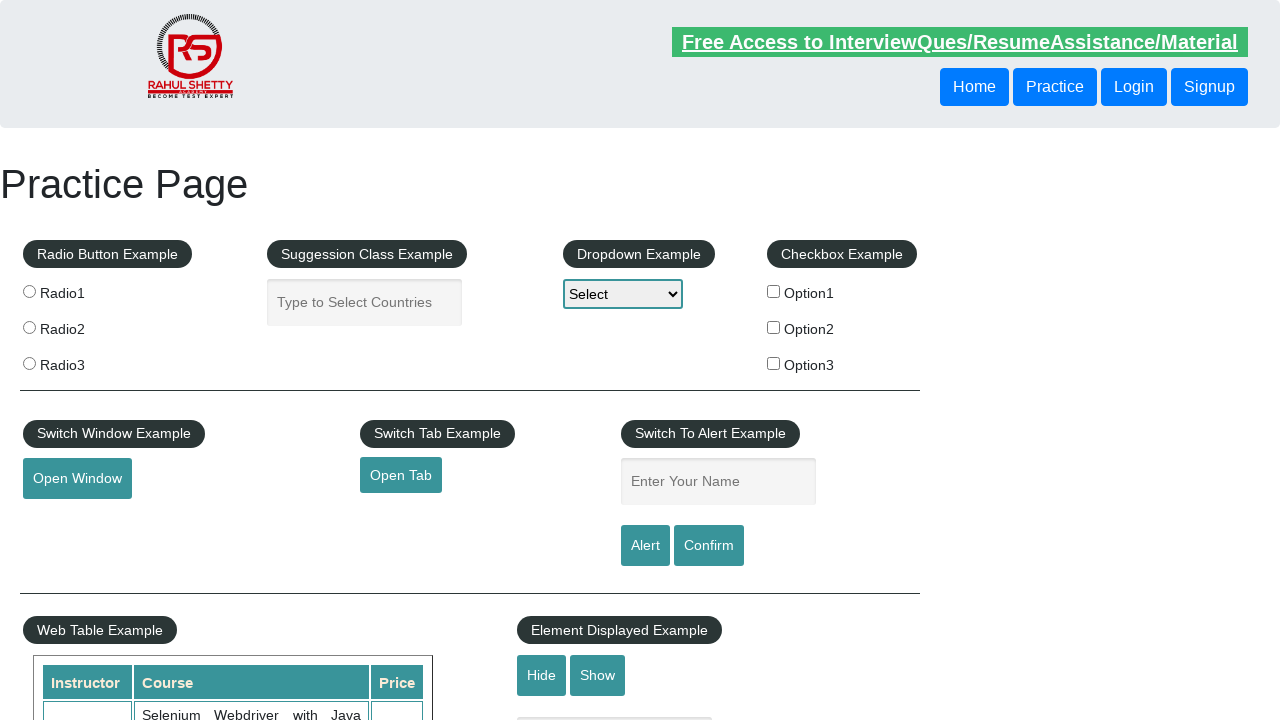

Located footer element #gf-BIG
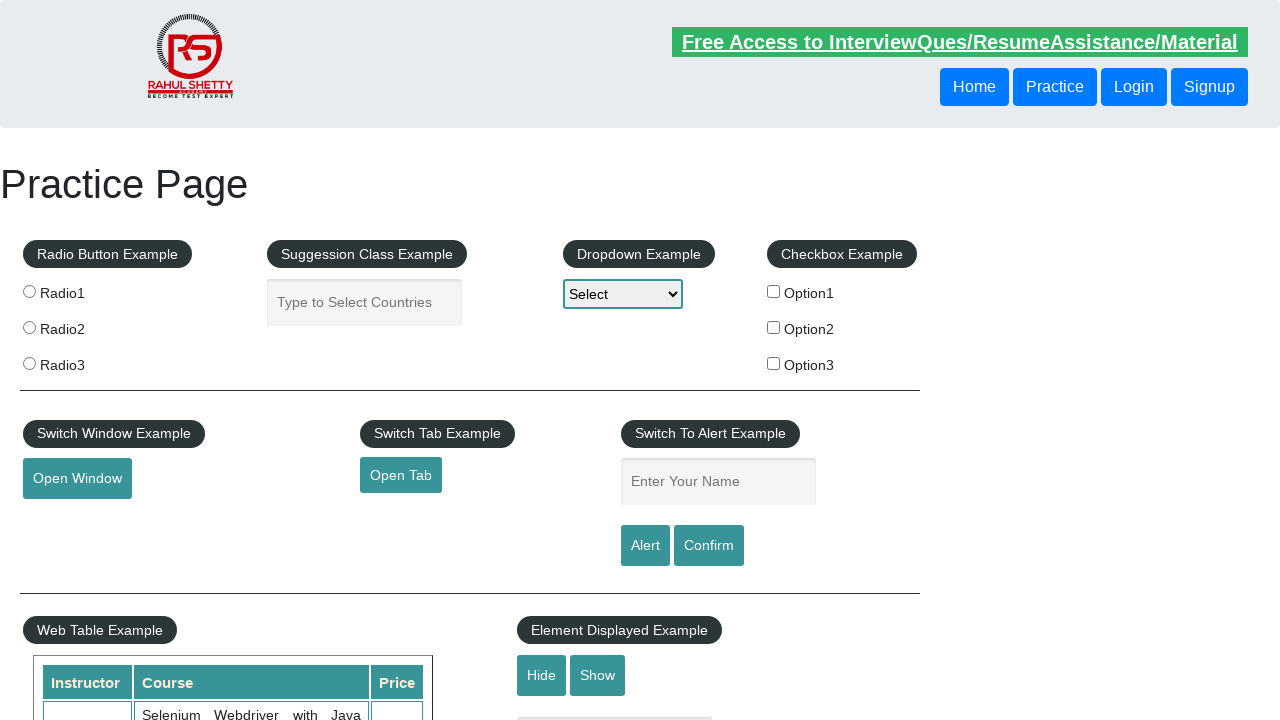

Located all links in first footer column
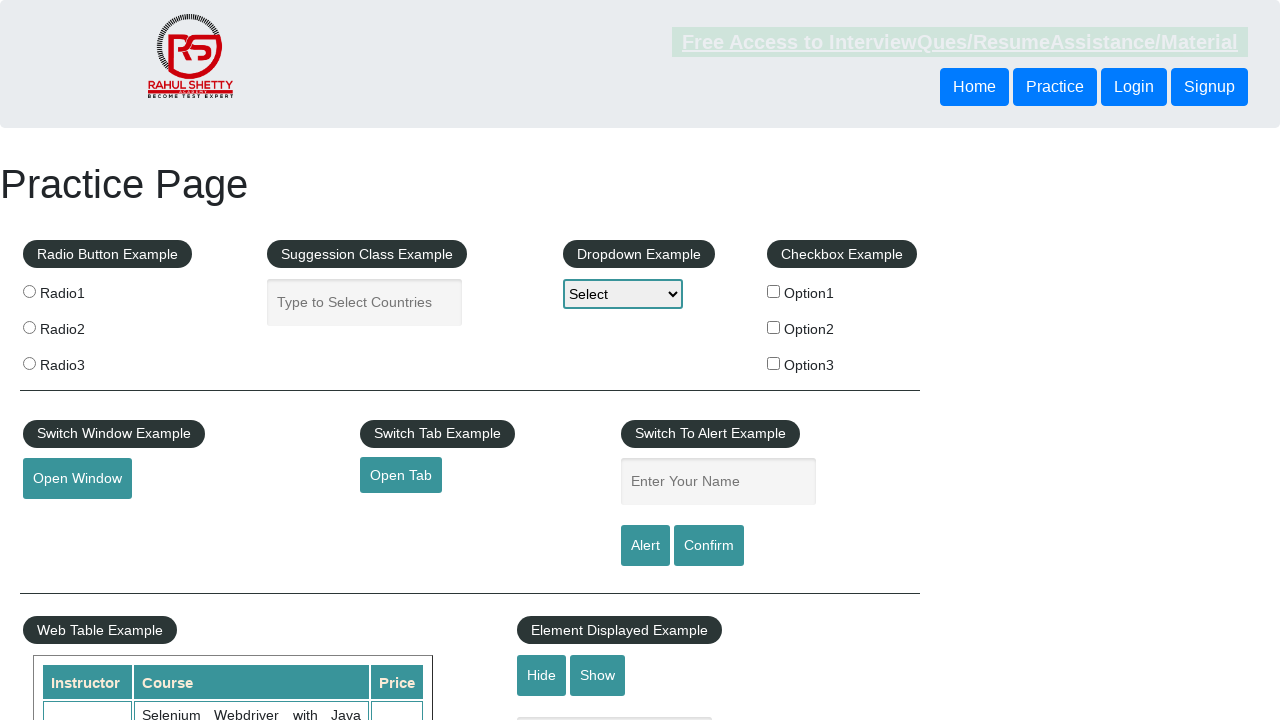

Found 5 links in footer column
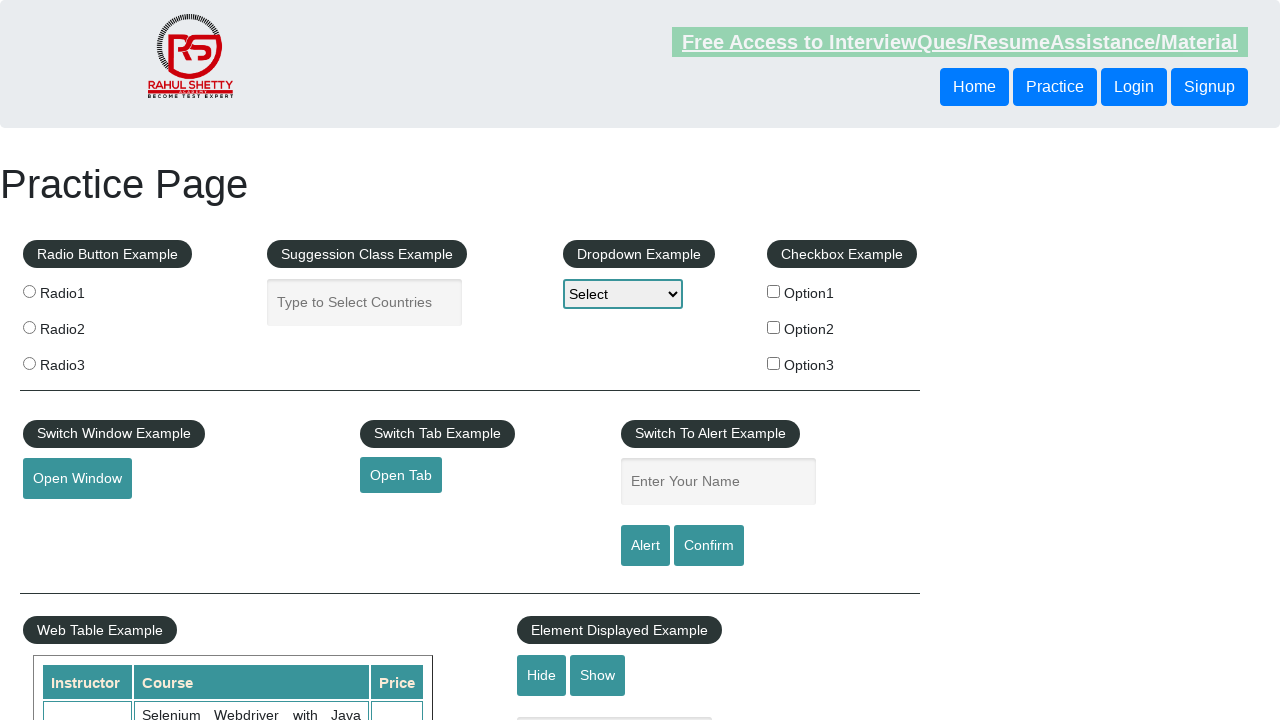

Opened footer column link 1 in new tab using Ctrl+Click at (68, 520) on #gf-BIG >> xpath=//table/tbody/tr/td[1]/ul >> a >> nth=1
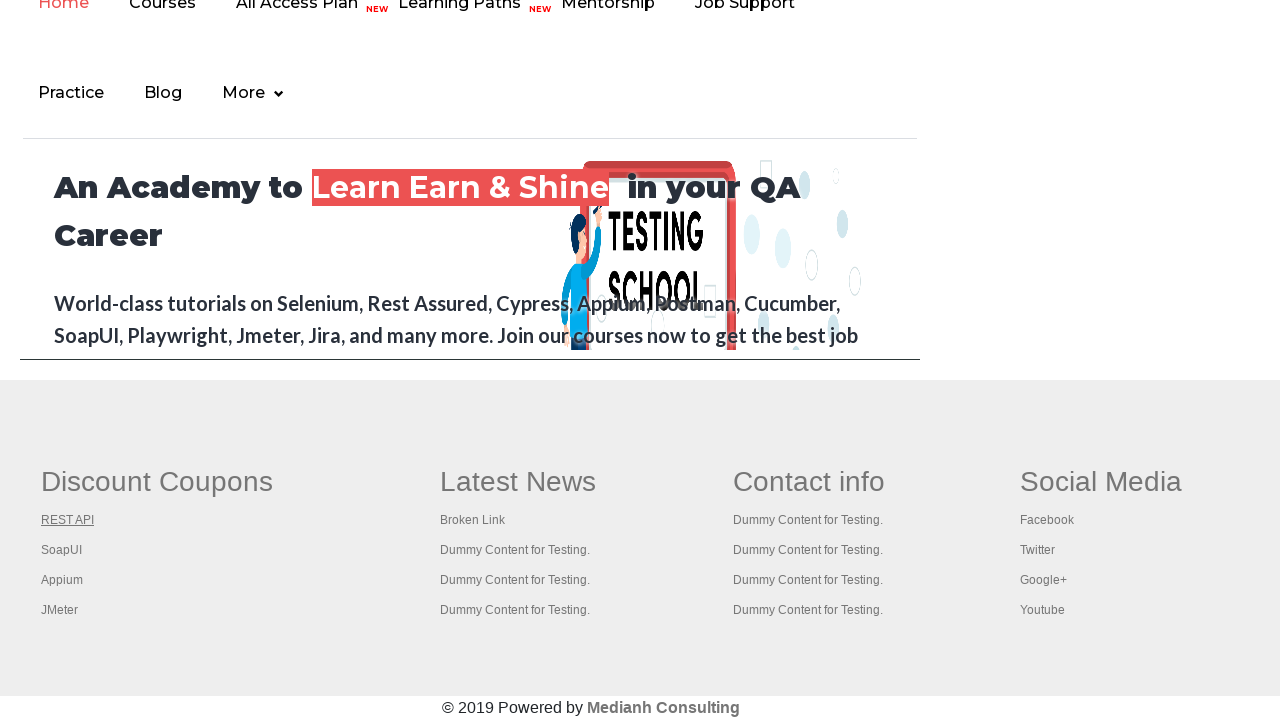

Waited 2 seconds for new tab to open
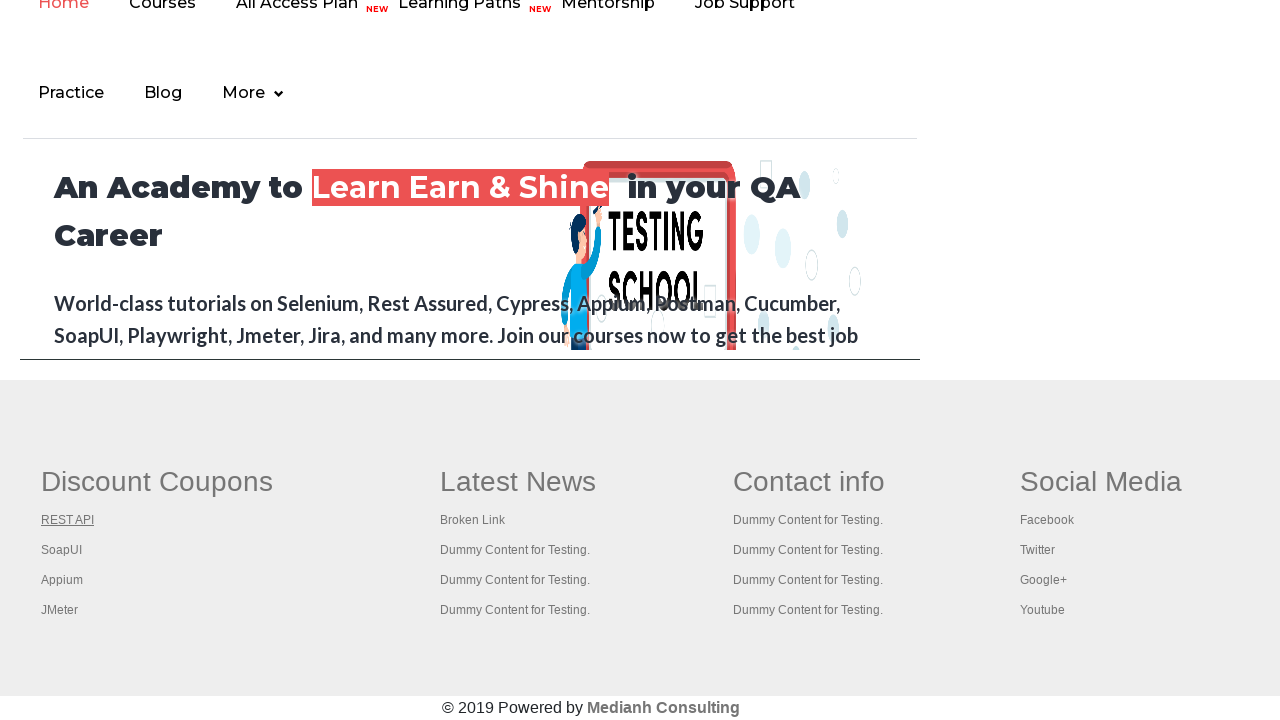

Retrieved all open pages - found 2 page(s)
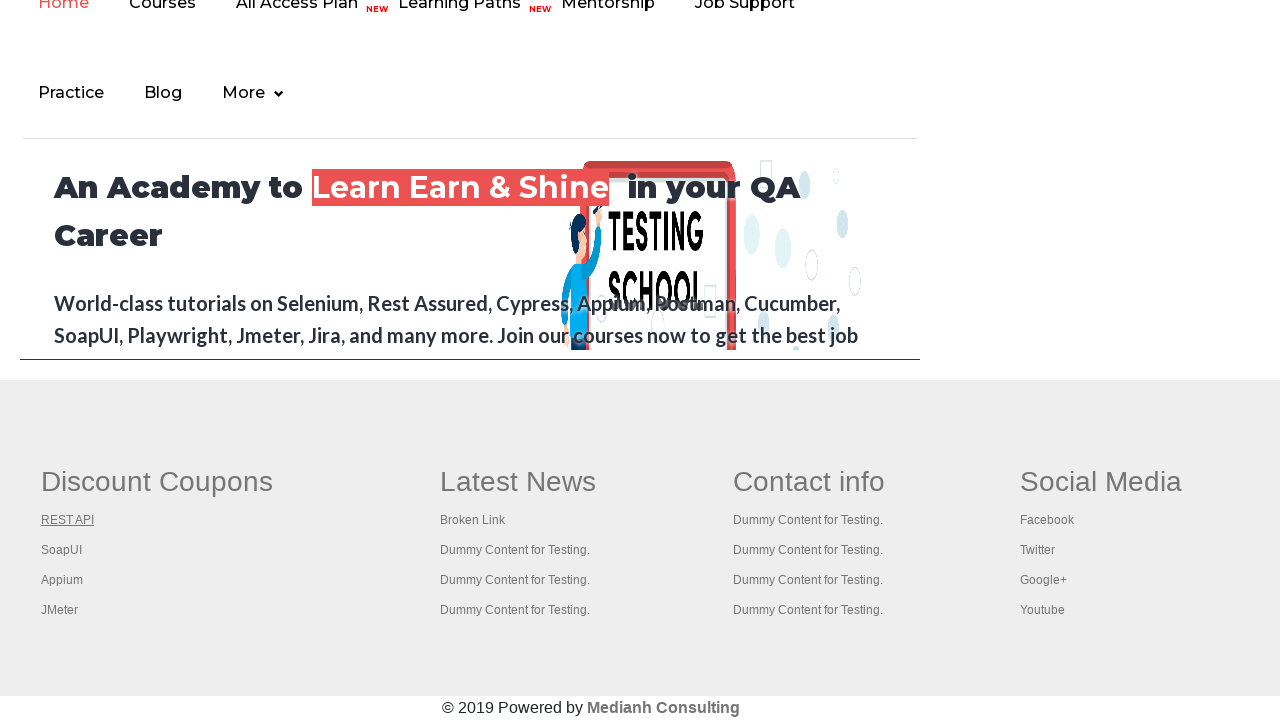

Brought new tab to front
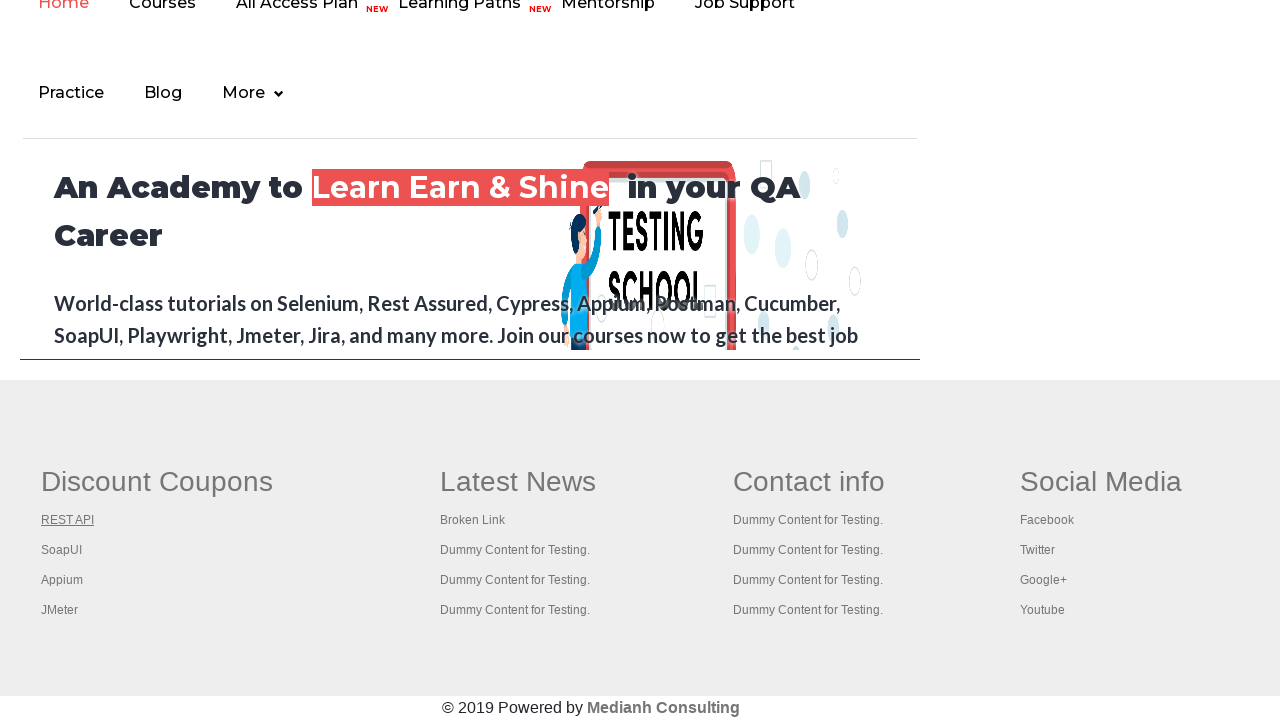

New tab page loaded - domcontentloaded state reached
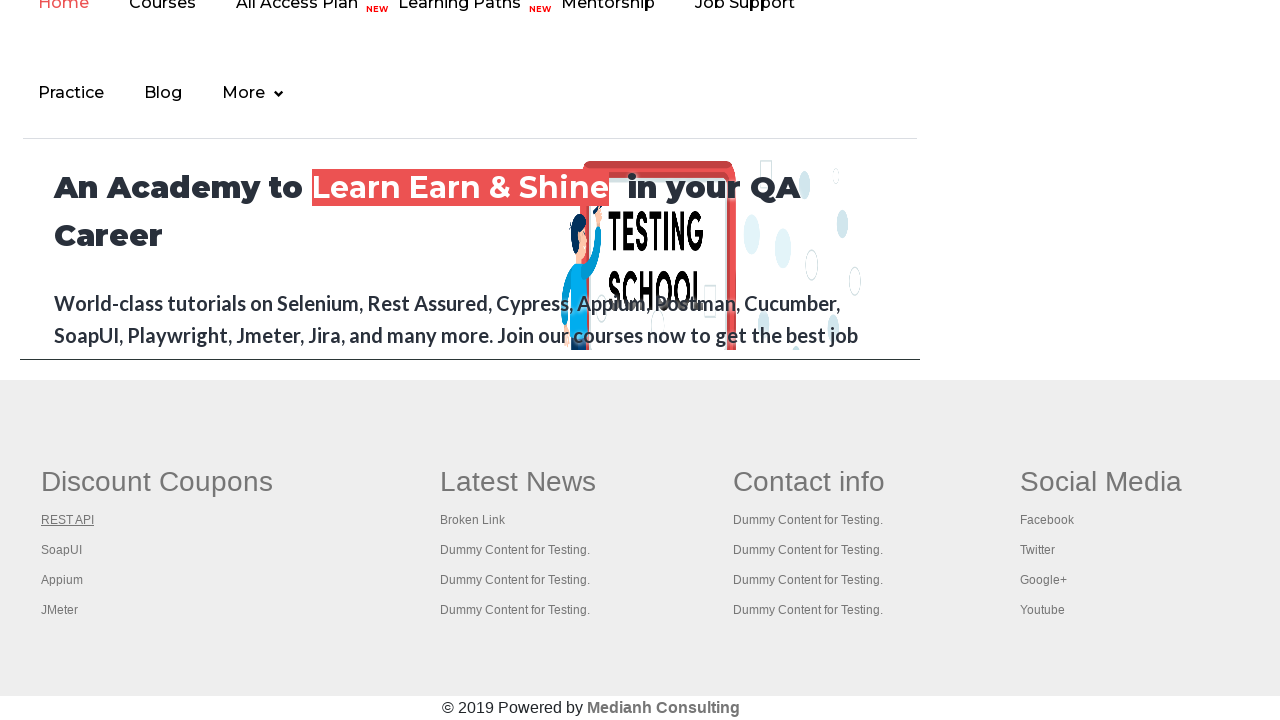

Closed new tab
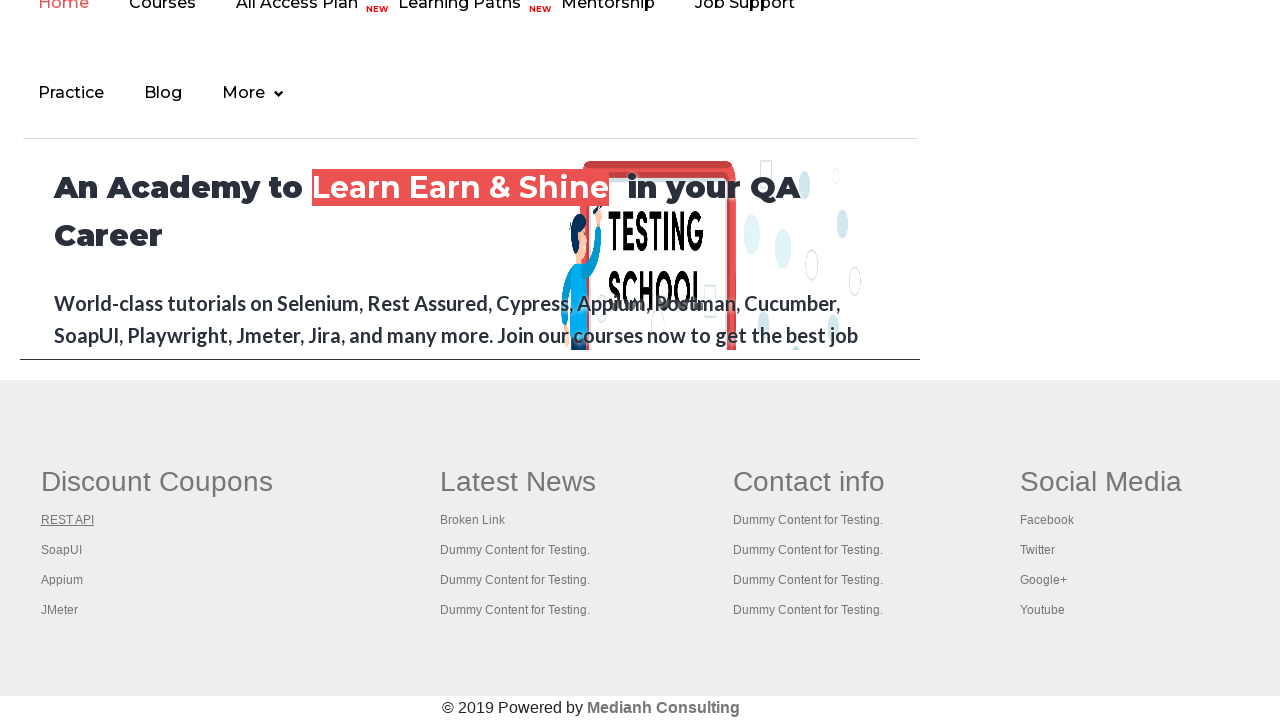

Returned focus to original page
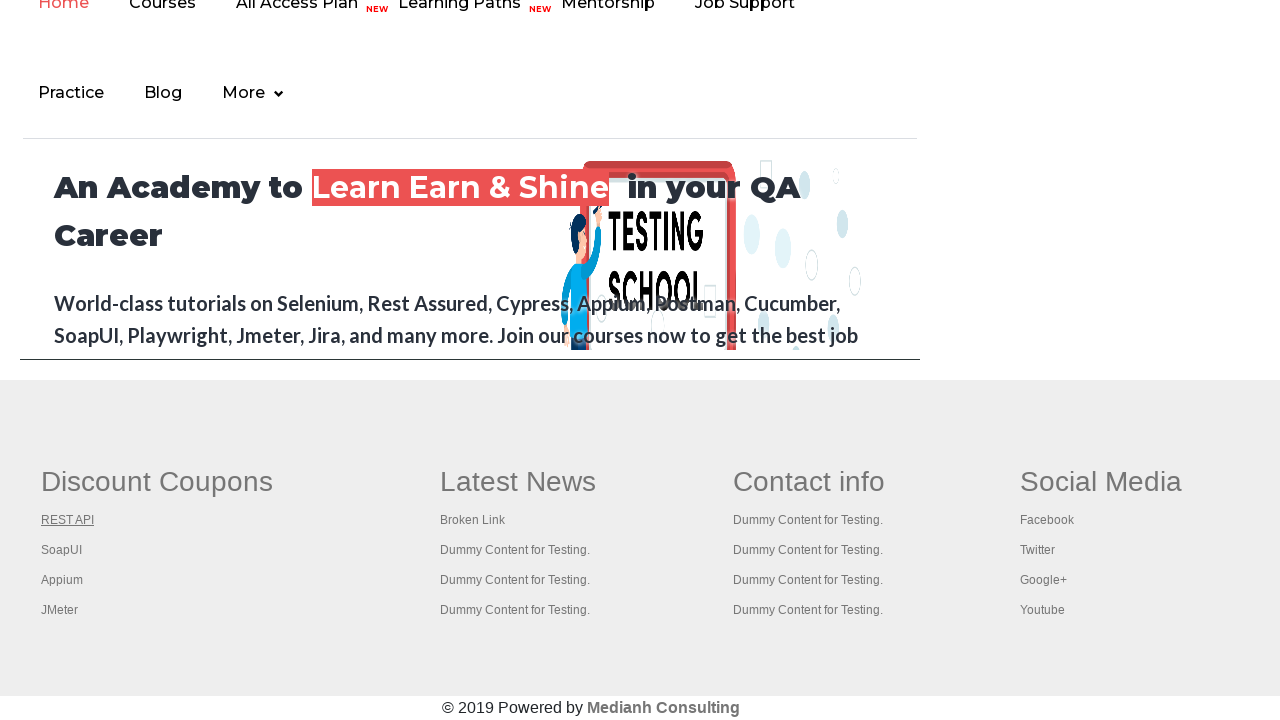

Opened footer column link 2 in new tab using Ctrl+Click at (62, 550) on #gf-BIG >> xpath=//table/tbody/tr/td[1]/ul >> a >> nth=2
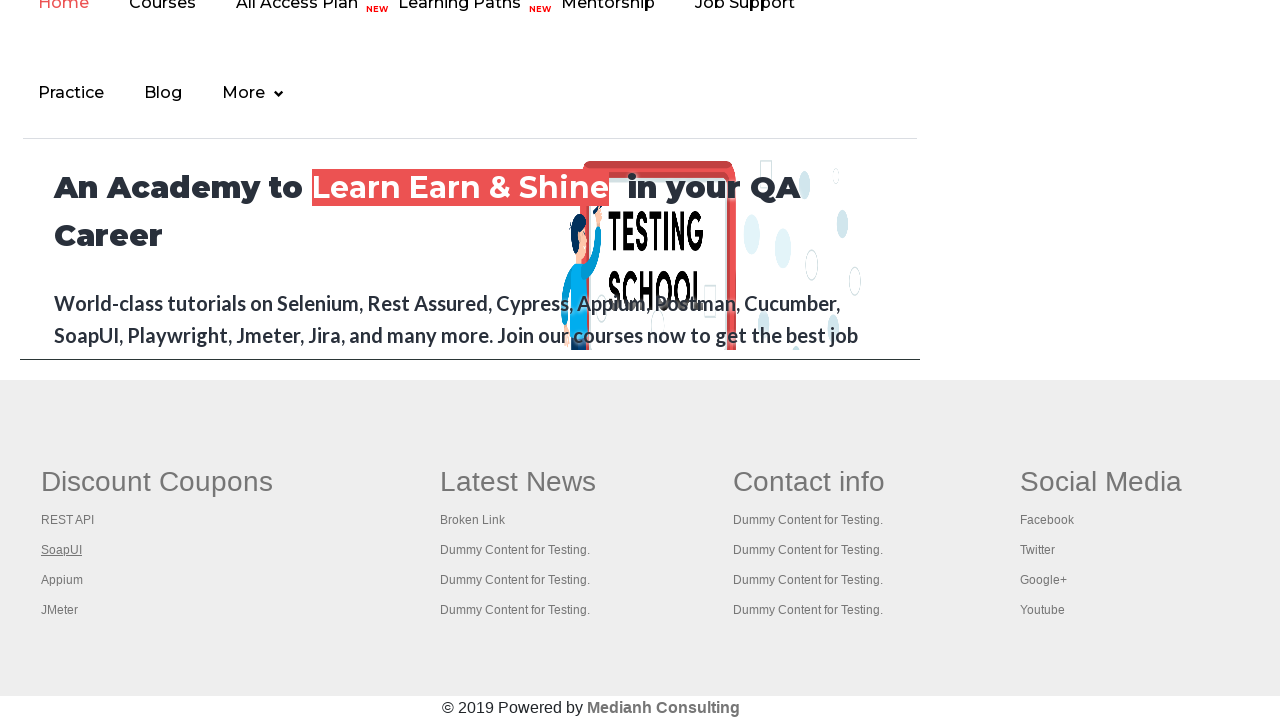

Waited 2 seconds for new tab to open
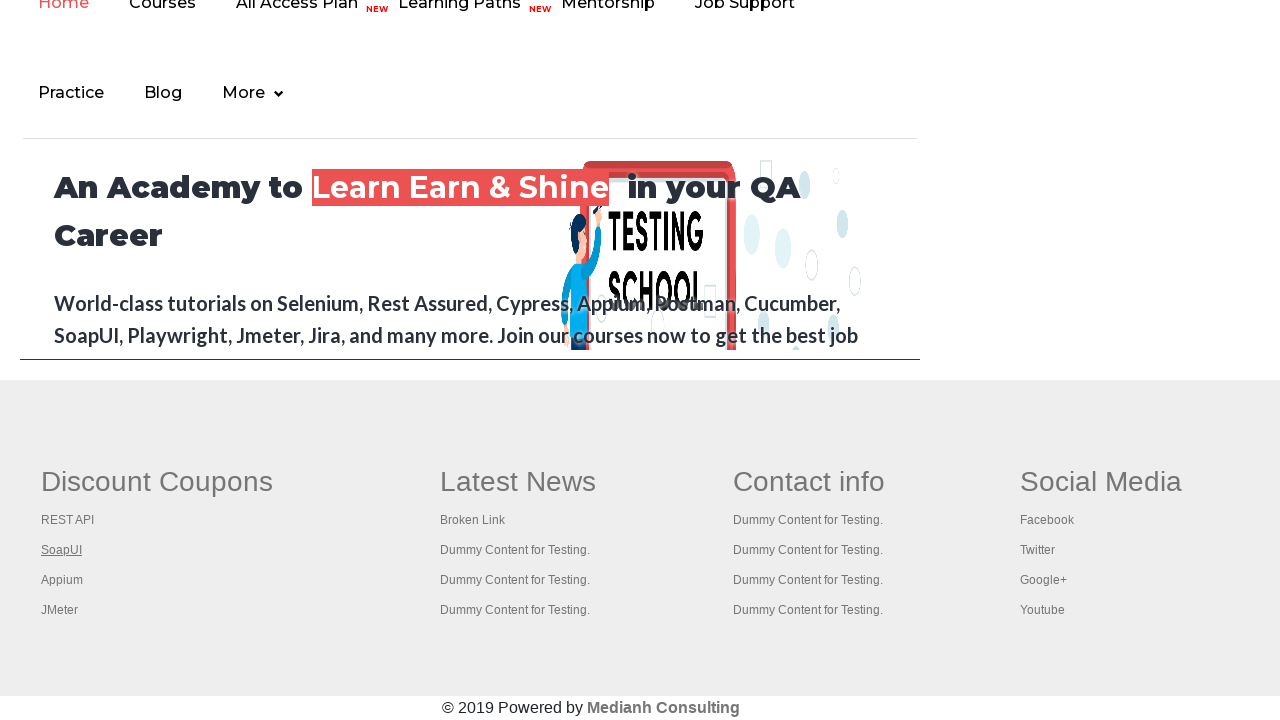

Retrieved all open pages - found 2 page(s)
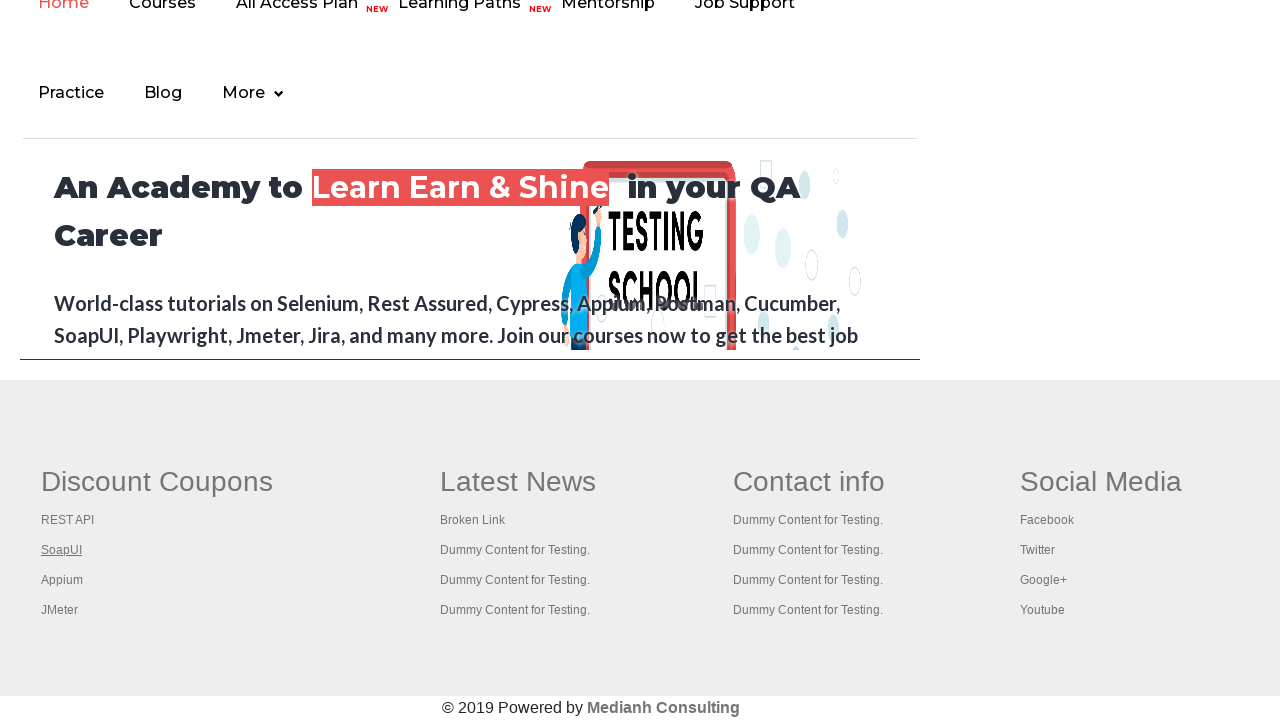

Brought new tab to front
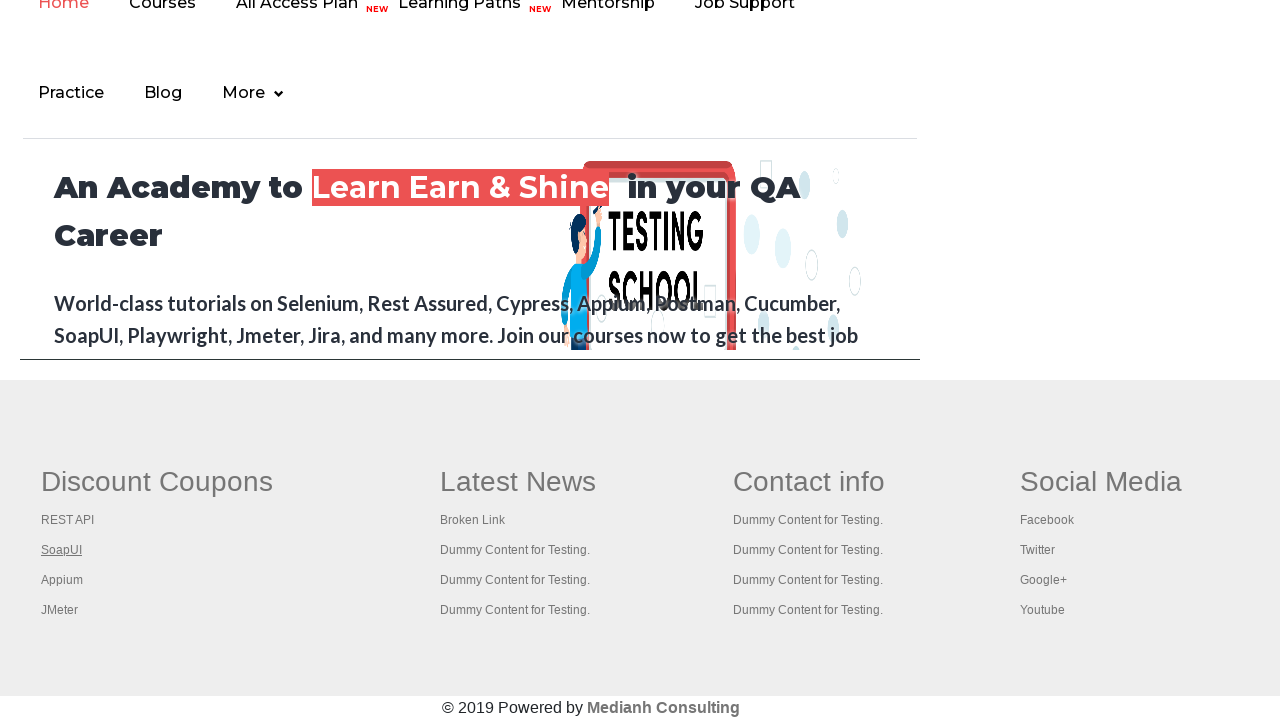

New tab page loaded - domcontentloaded state reached
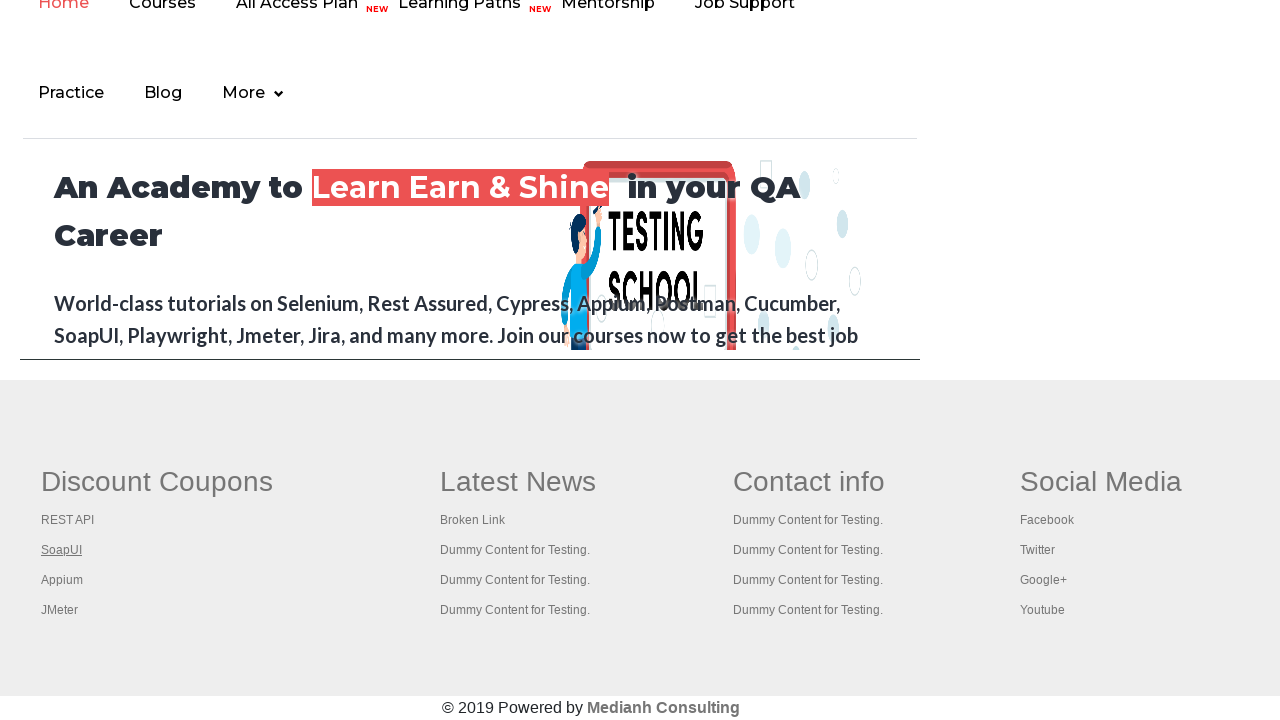

Closed new tab
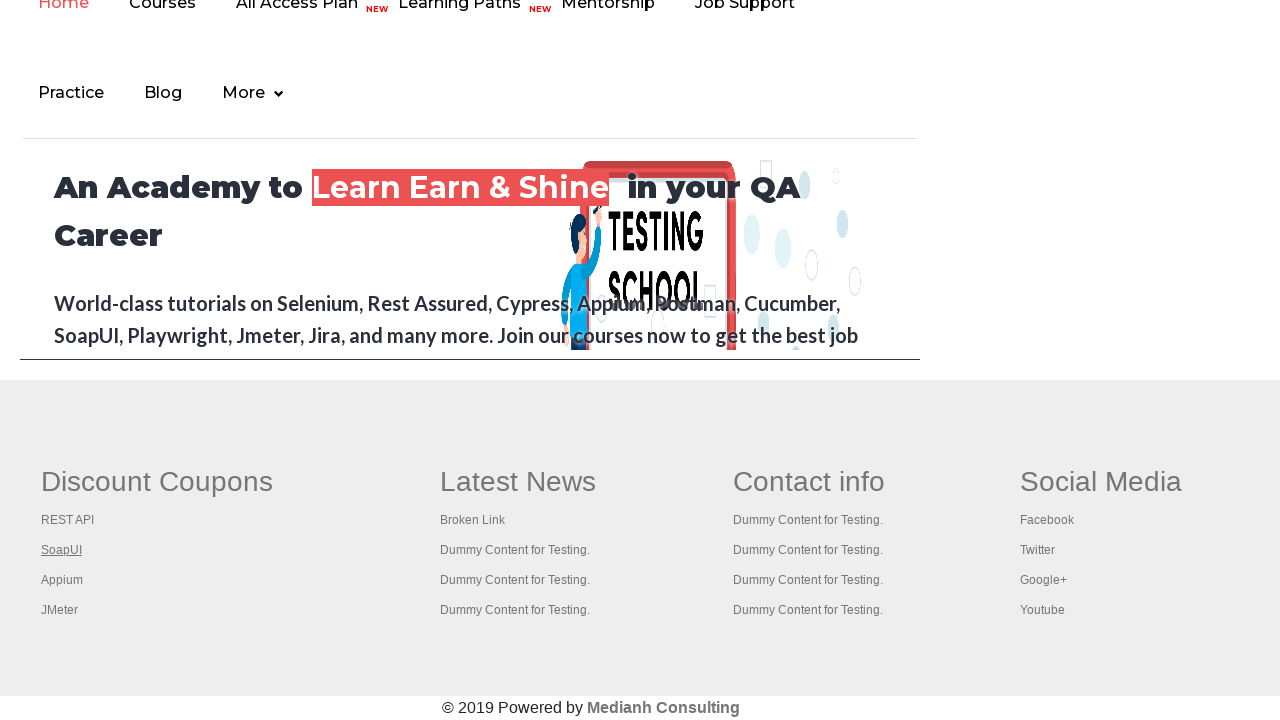

Returned focus to original page
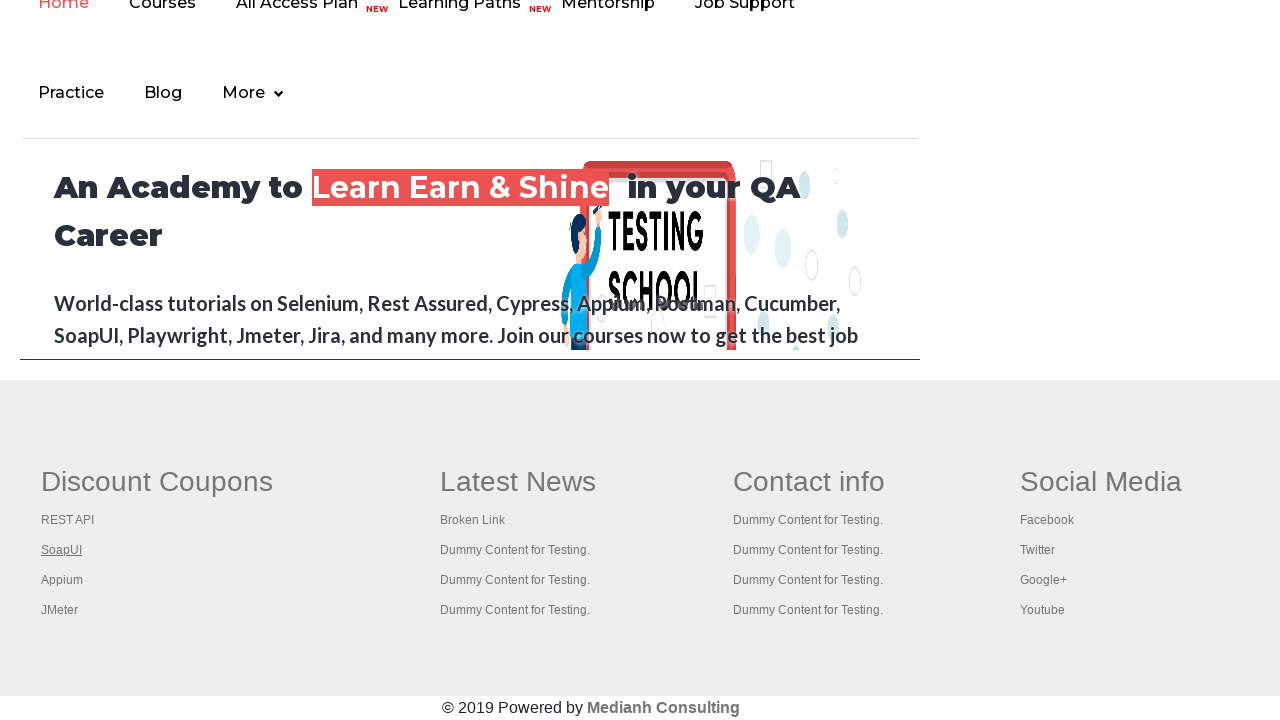

Opened footer column link 3 in new tab using Ctrl+Click at (62, 580) on #gf-BIG >> xpath=//table/tbody/tr/td[1]/ul >> a >> nth=3
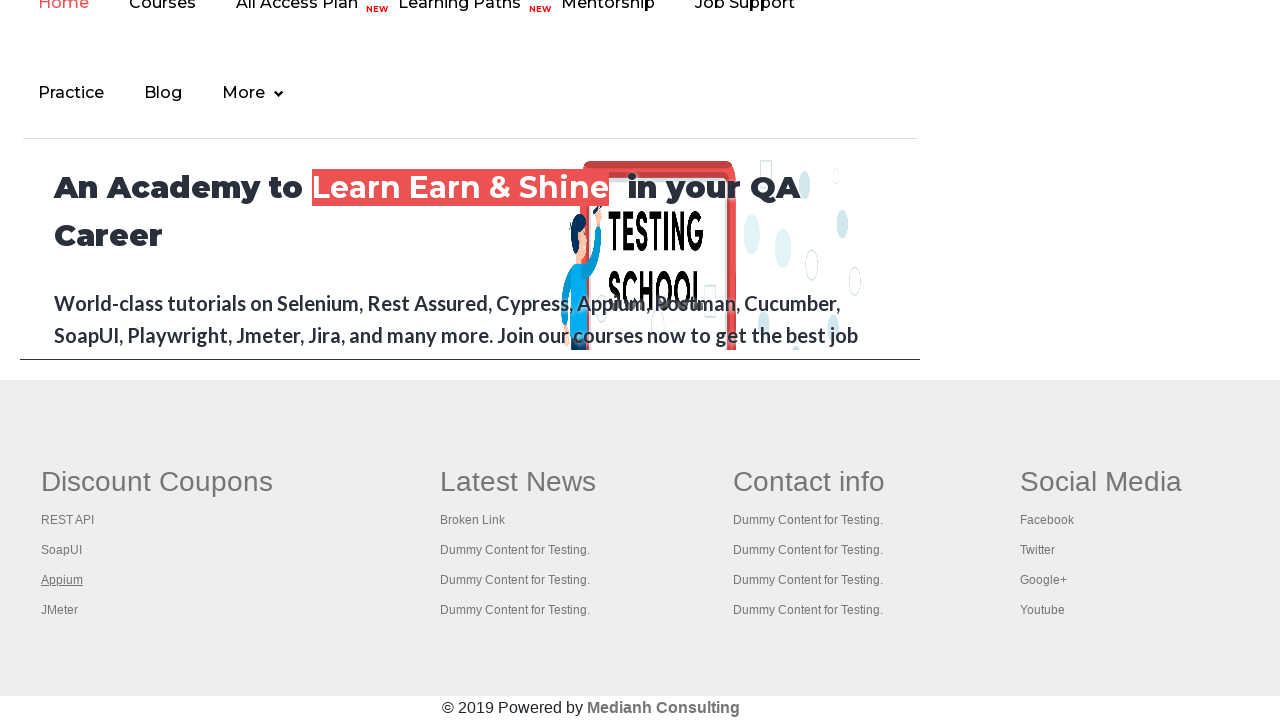

Waited 2 seconds for new tab to open
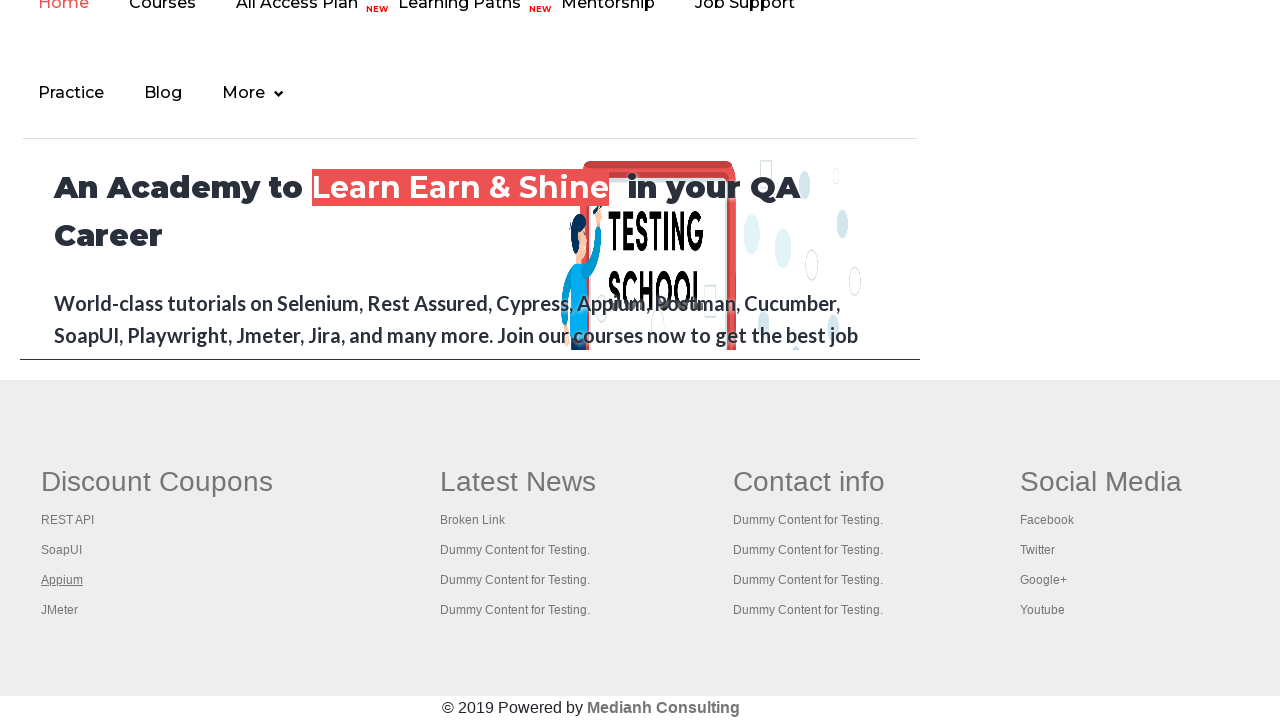

Retrieved all open pages - found 2 page(s)
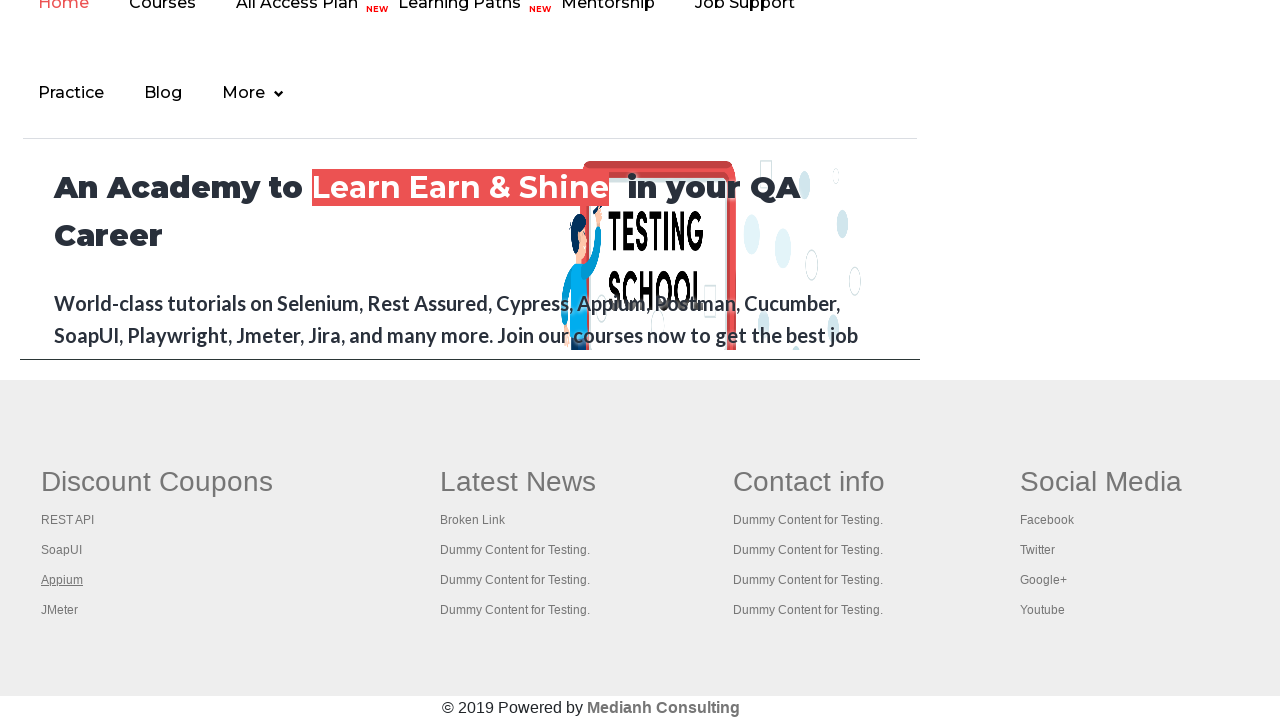

Brought new tab to front
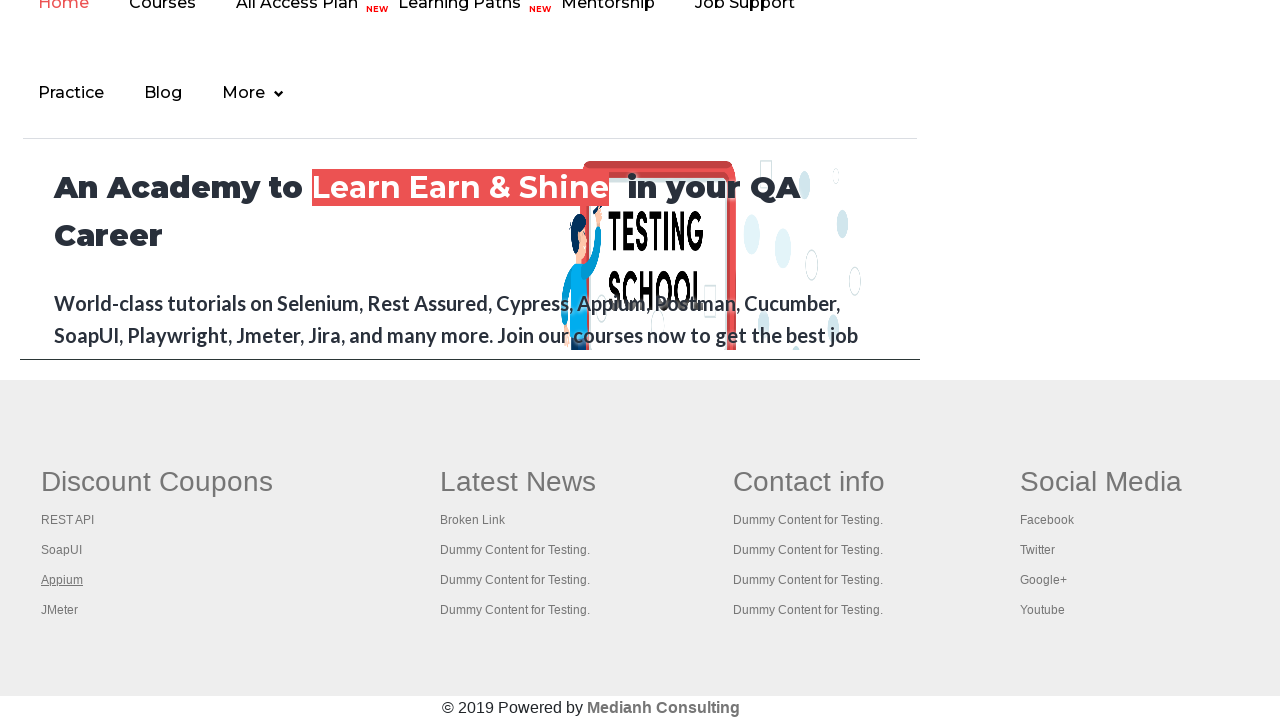

New tab page loaded - domcontentloaded state reached
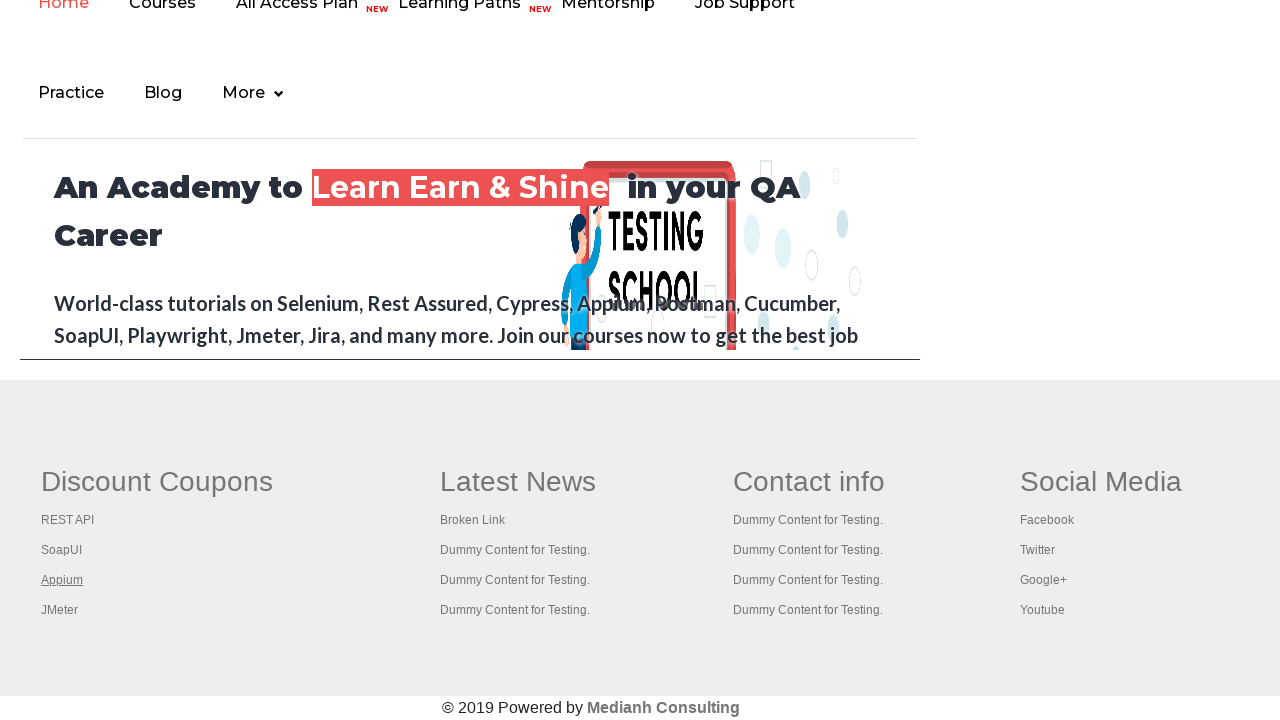

Closed new tab
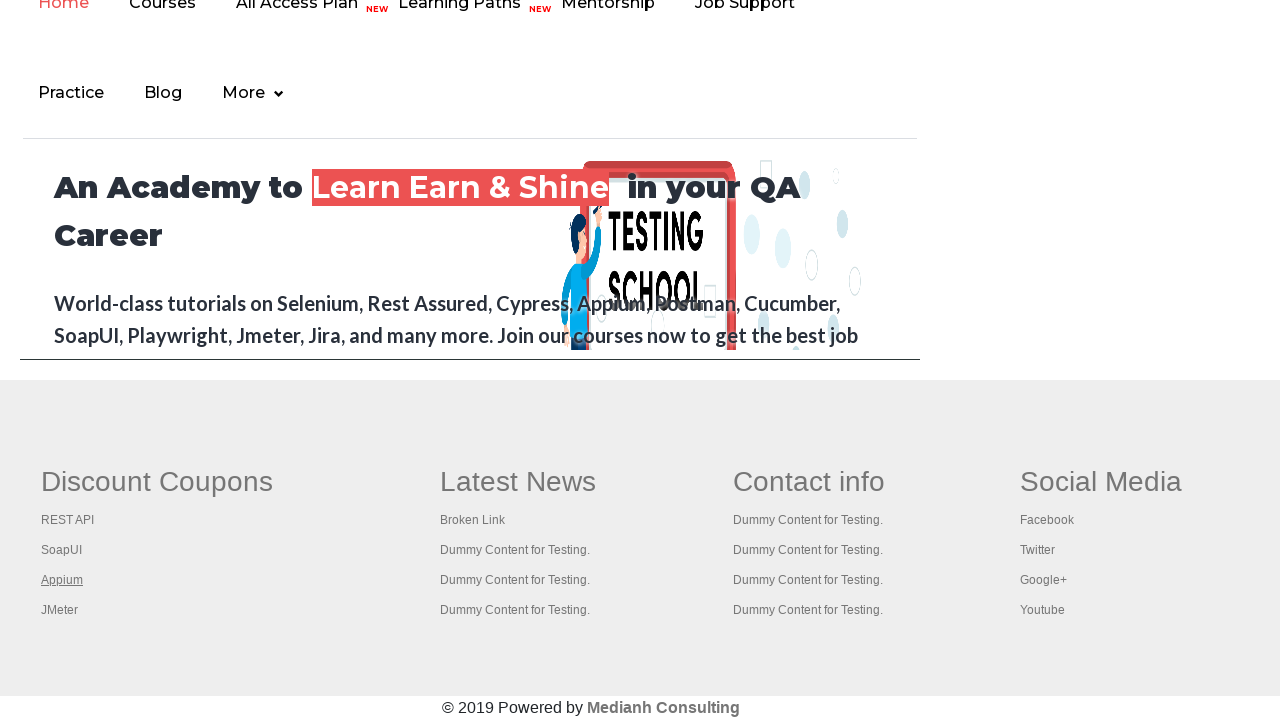

Returned focus to original page
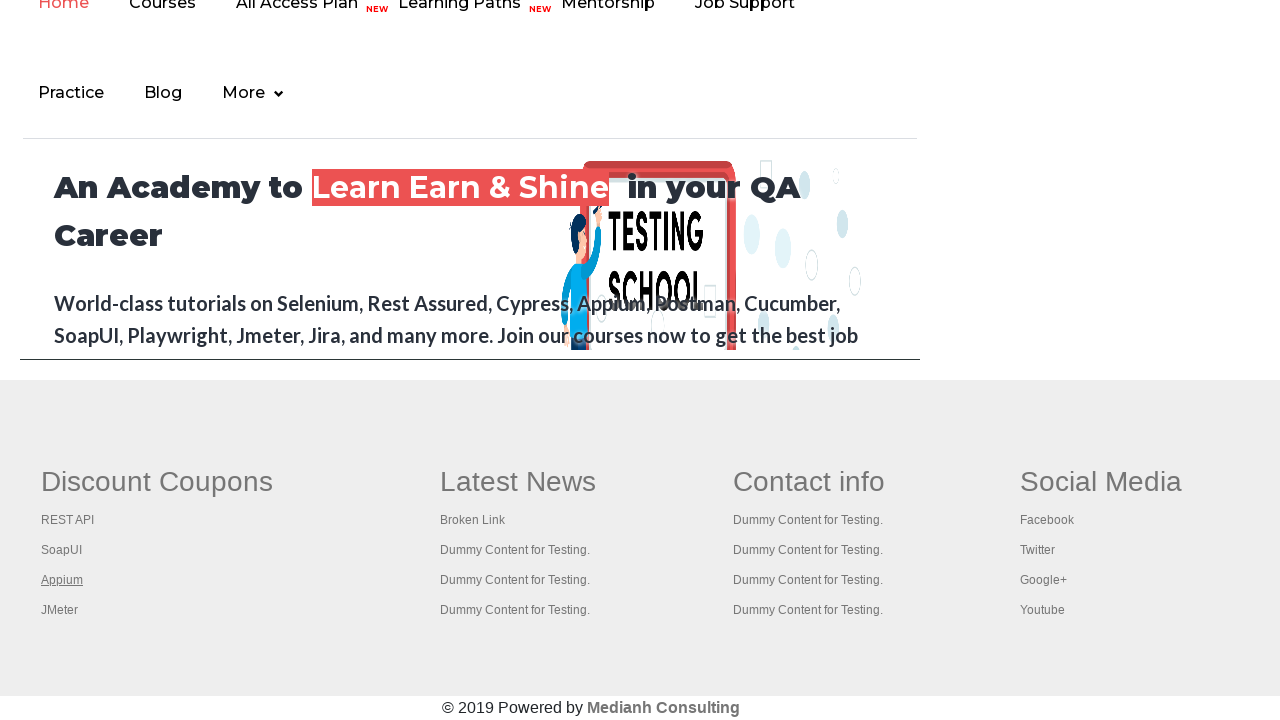

Opened footer column link 4 in new tab using Ctrl+Click at (60, 610) on #gf-BIG >> xpath=//table/tbody/tr/td[1]/ul >> a >> nth=4
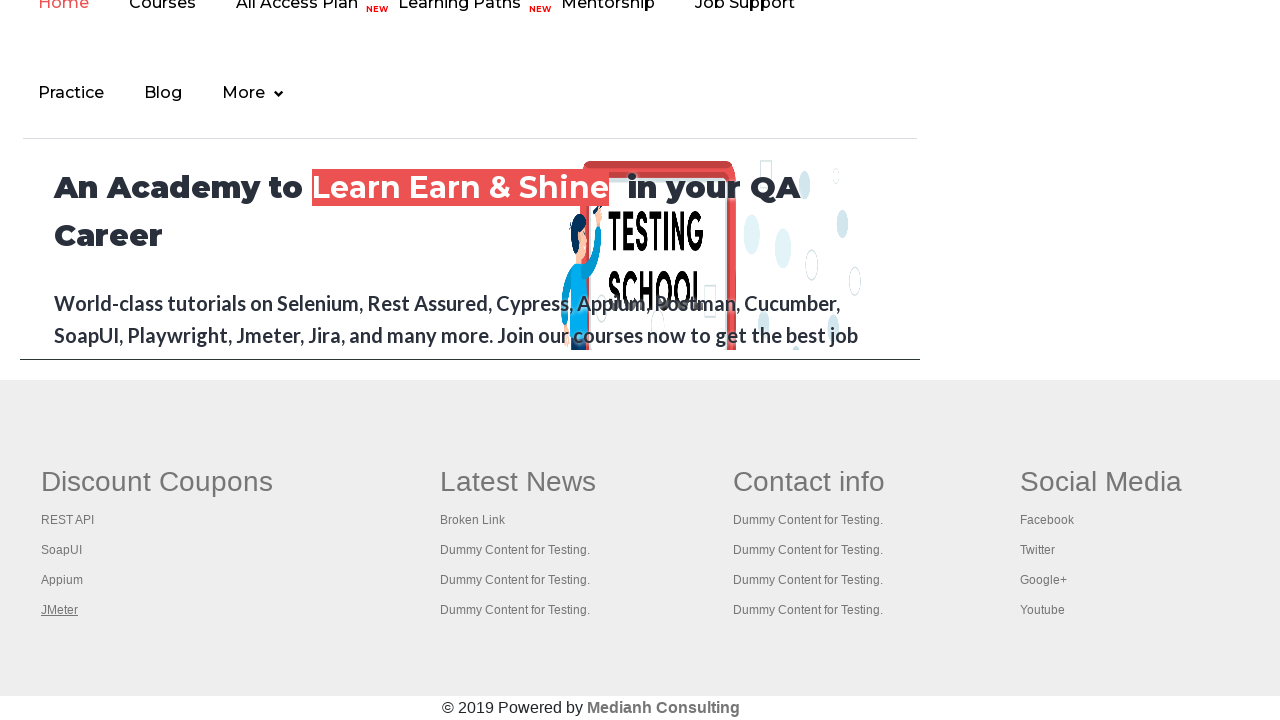

Waited 2 seconds for new tab to open
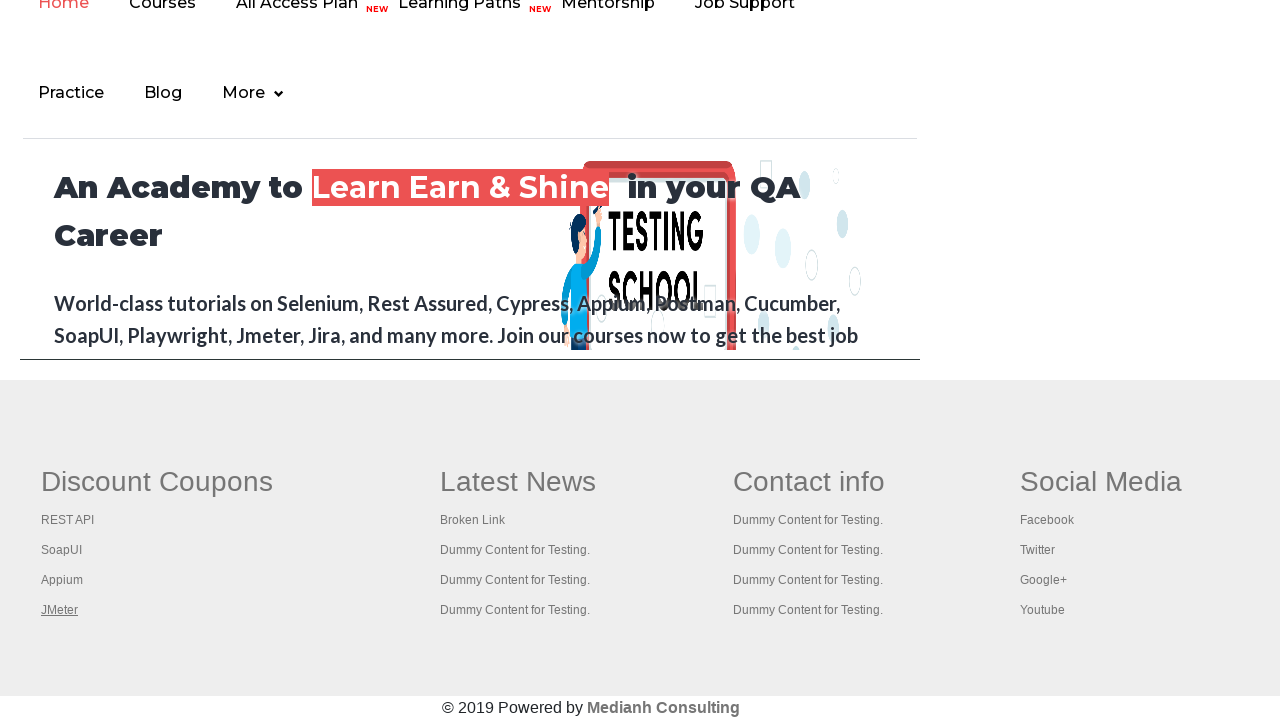

Retrieved all open pages - found 2 page(s)
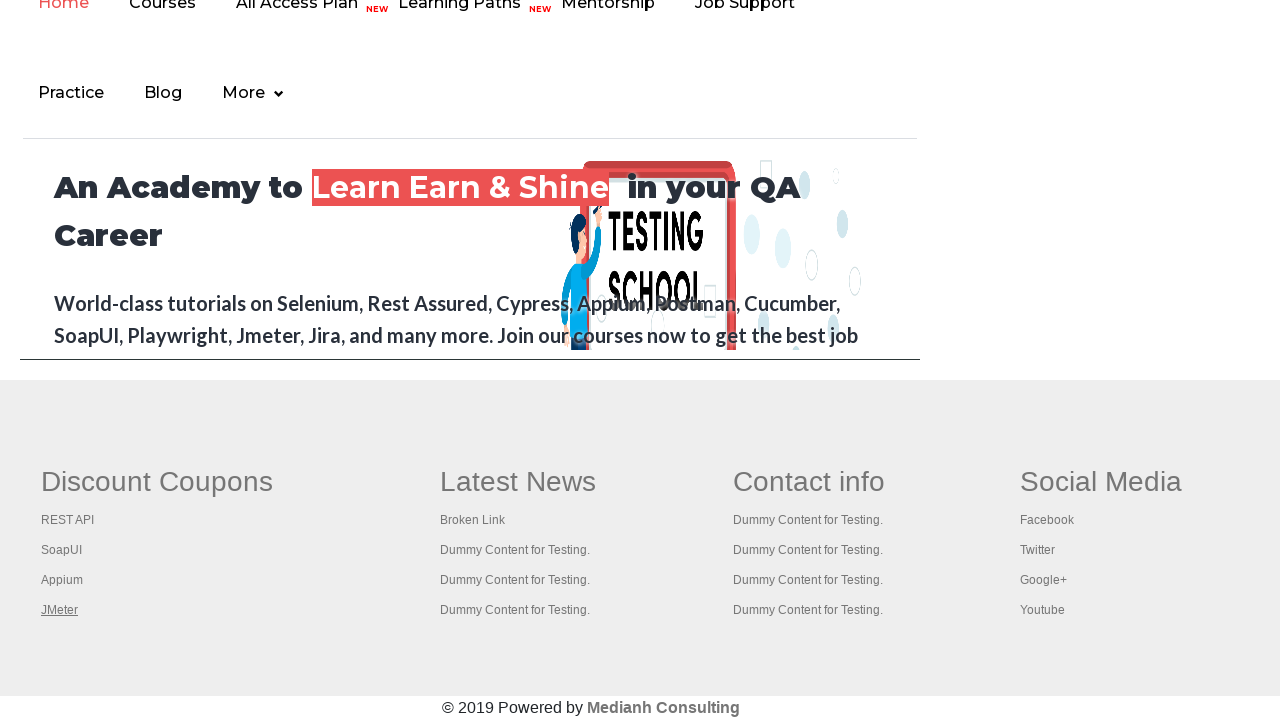

Brought new tab to front
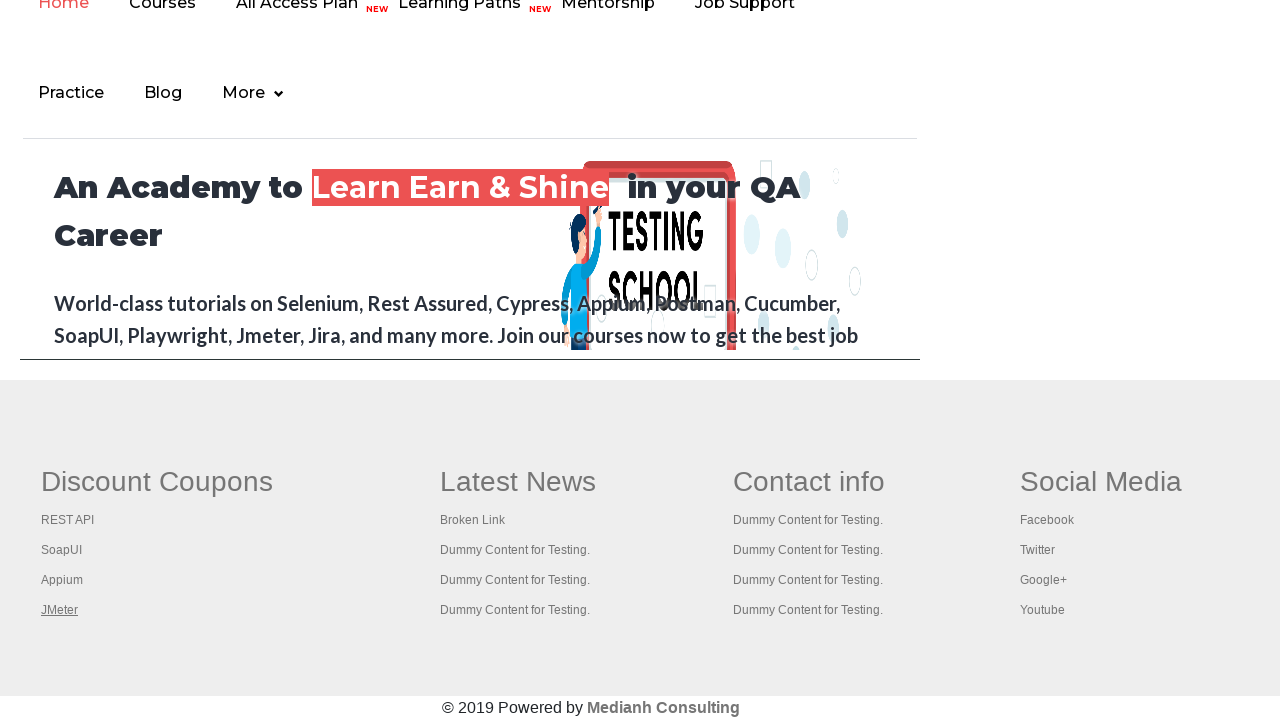

New tab page loaded - domcontentloaded state reached
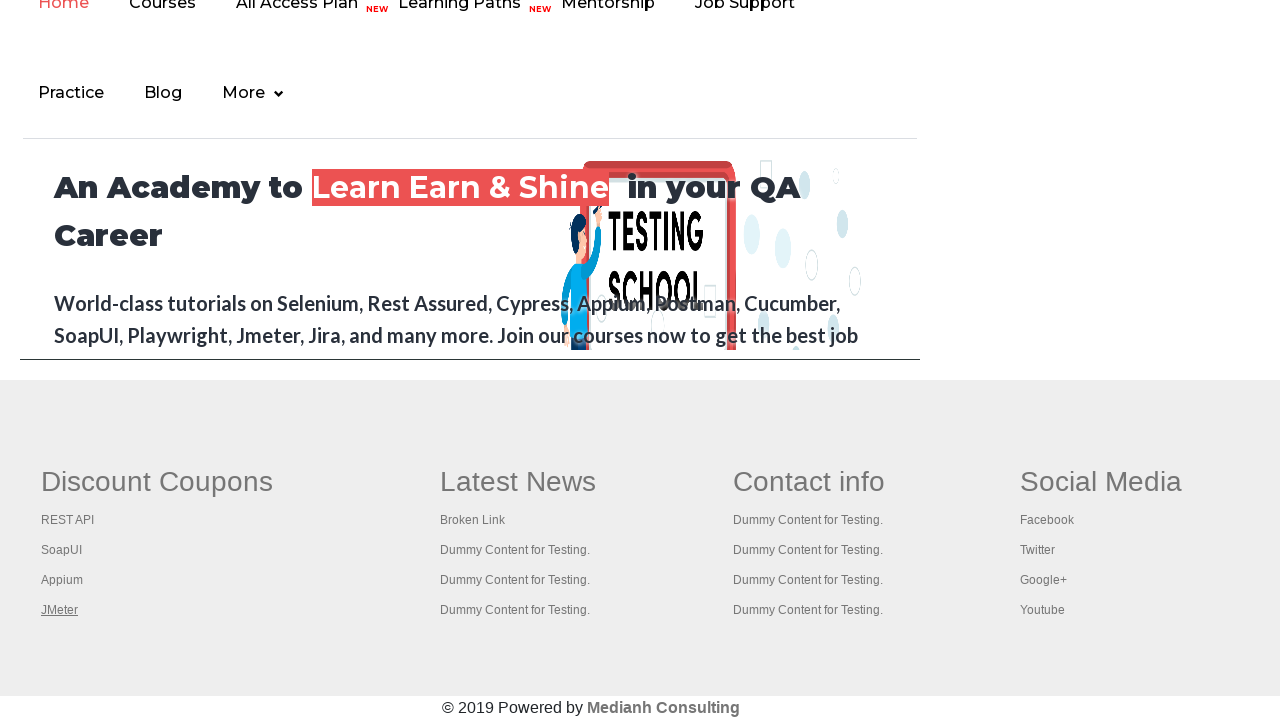

Closed new tab
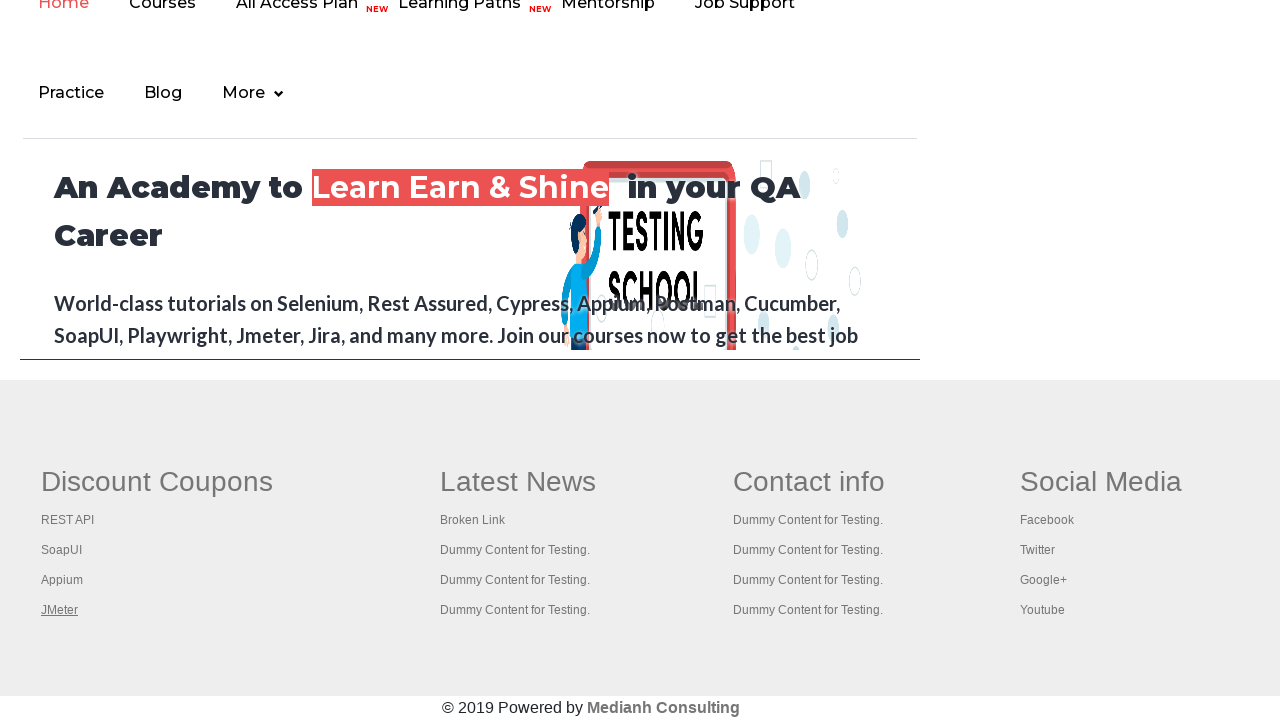

Returned focus to original page
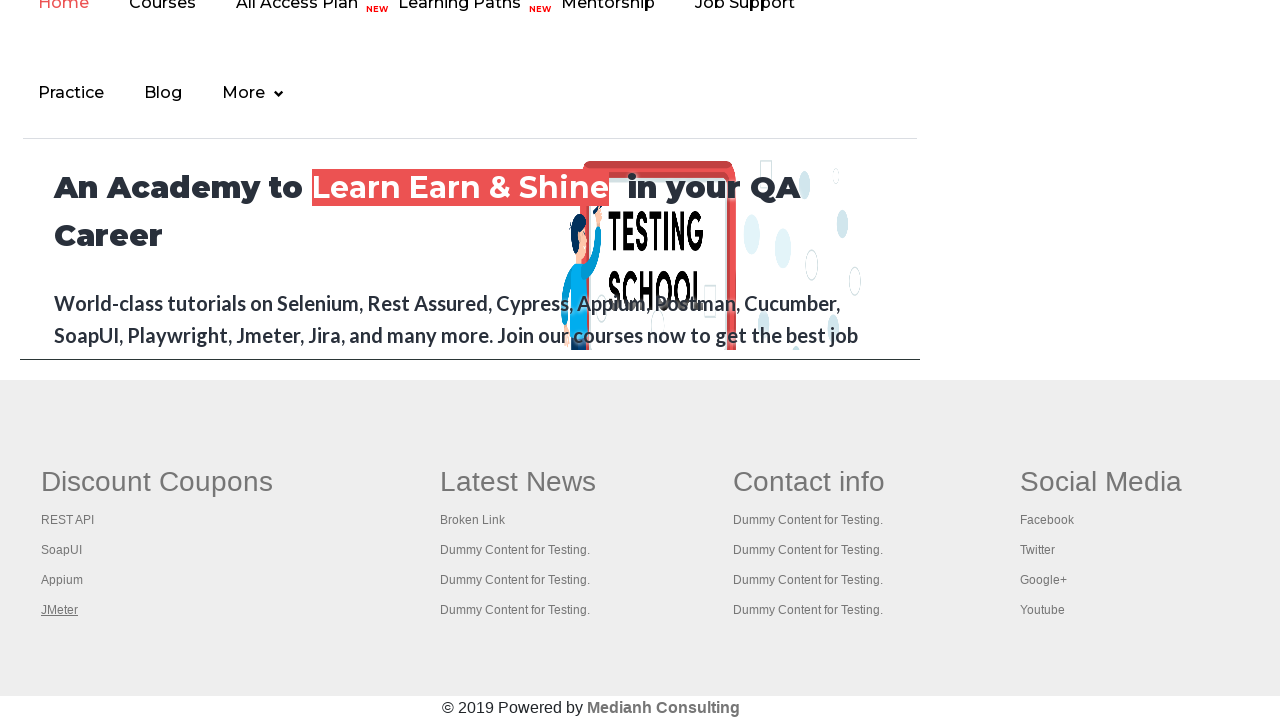

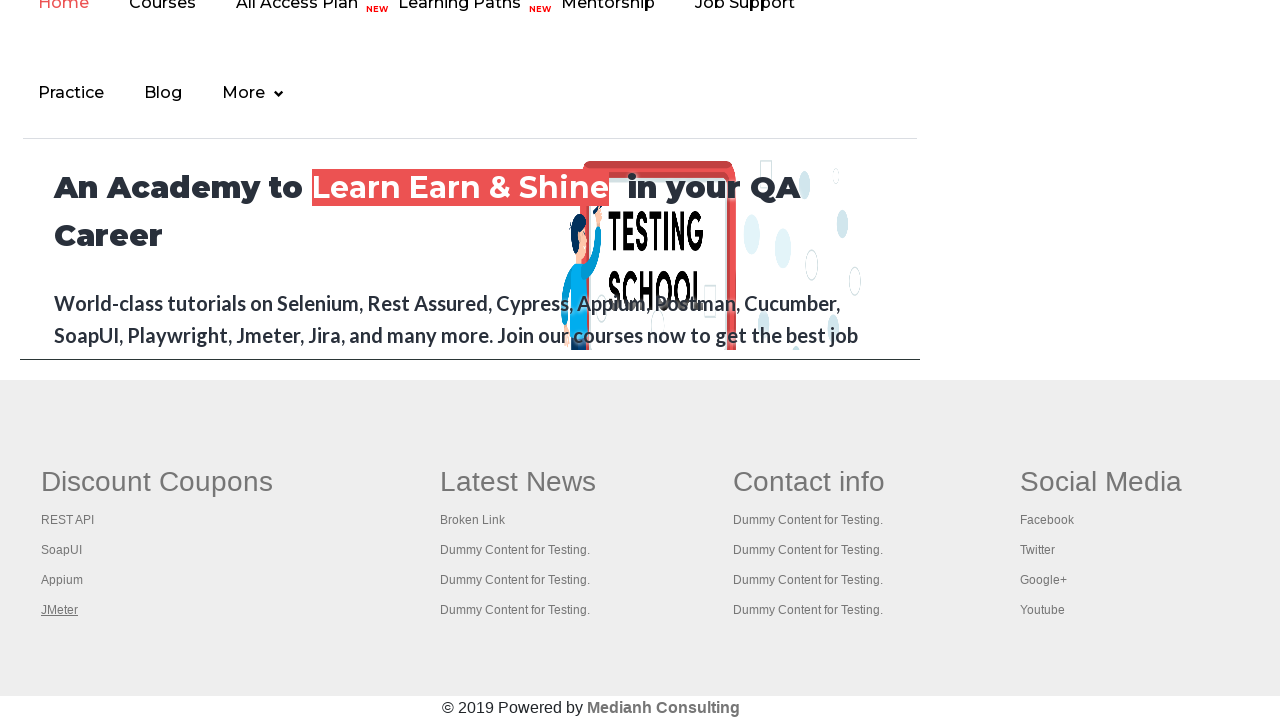